Tests that the complete-all checkbox updates its state when individual items are completed or cleared

Starting URL: https://demo.playwright.dev/todomvc

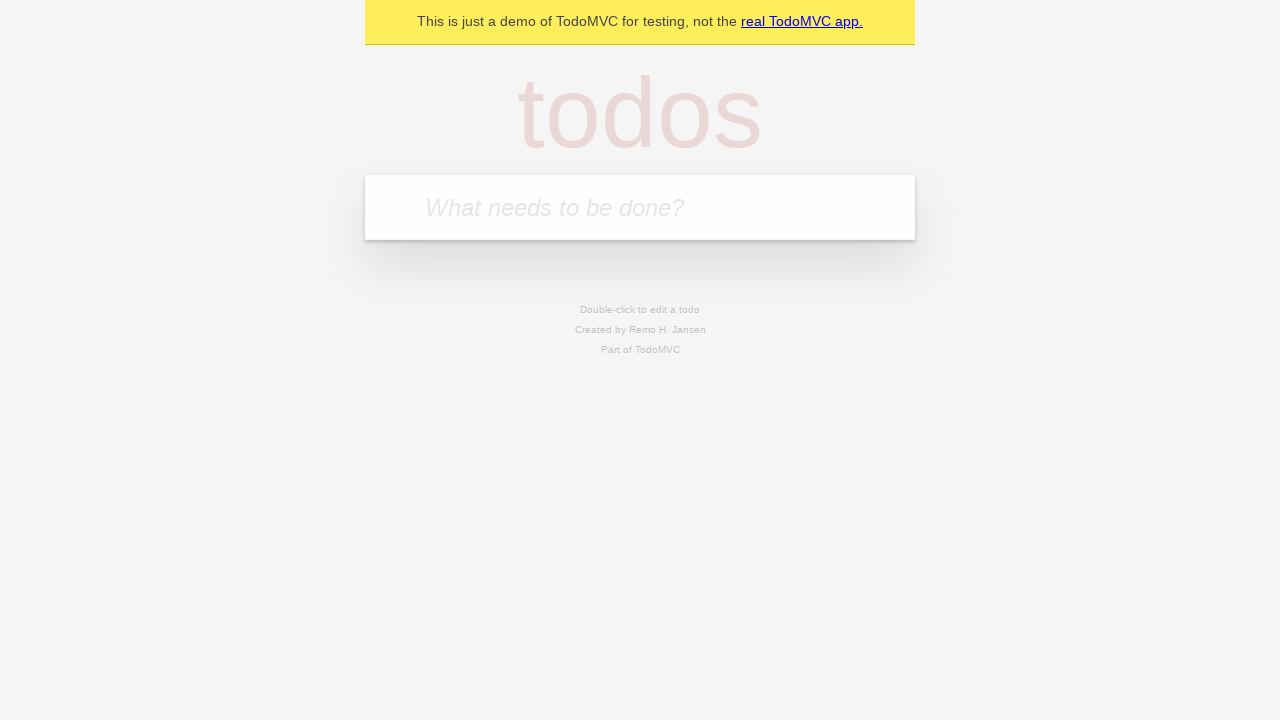

Filled todo input with 'buy some cheese' on internal:attr=[placeholder="What needs to be done?"i]
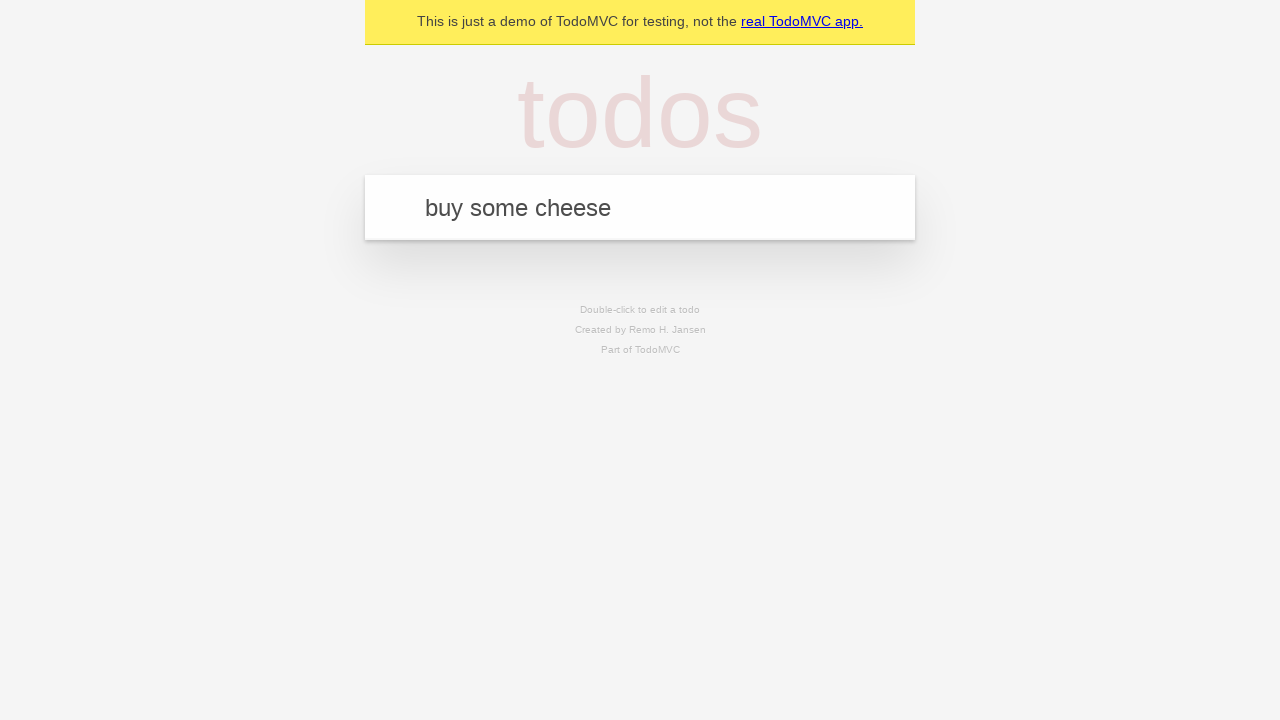

Pressed Enter to create todo 'buy some cheese' on internal:attr=[placeholder="What needs to be done?"i]
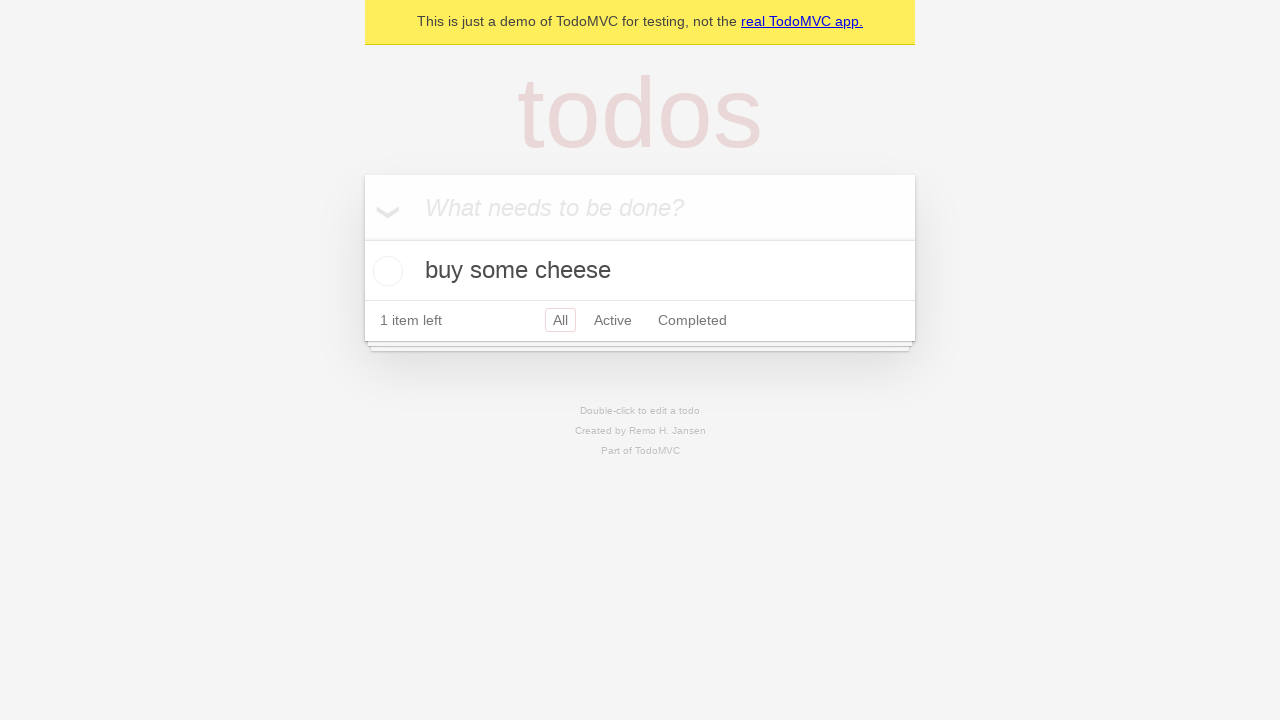

Filled todo input with 'feed the cat' on internal:attr=[placeholder="What needs to be done?"i]
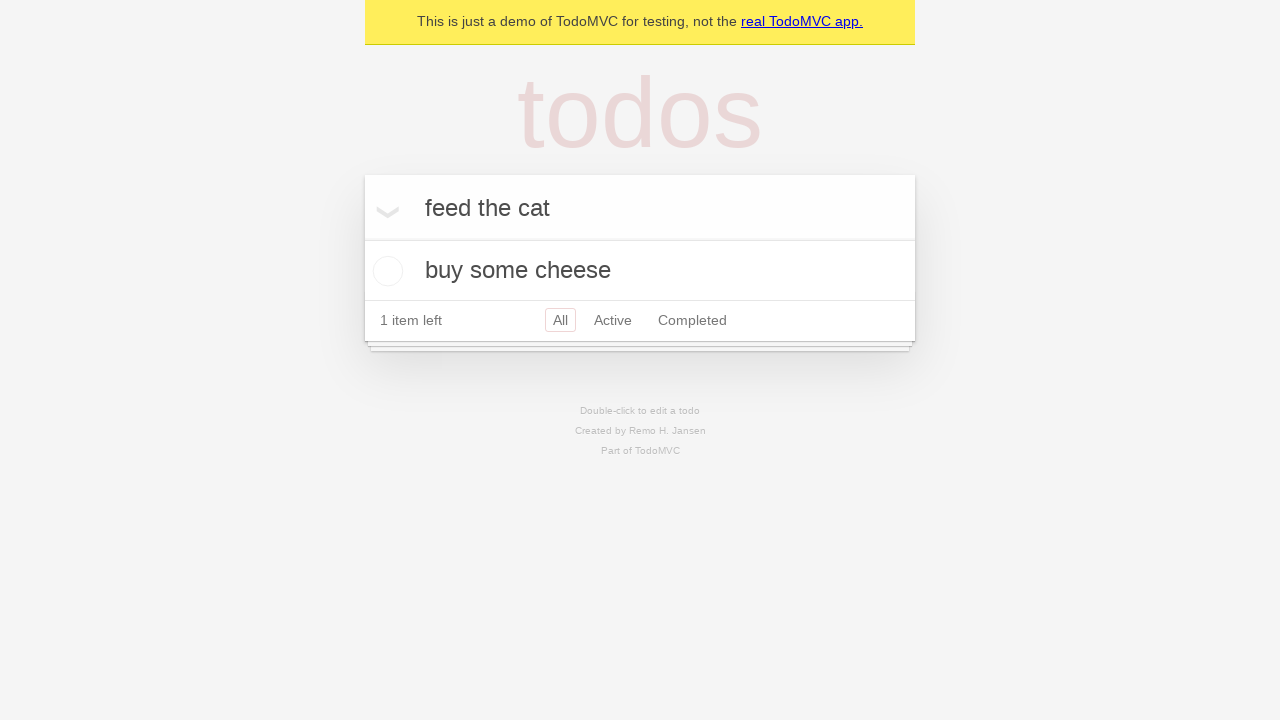

Pressed Enter to create todo 'feed the cat' on internal:attr=[placeholder="What needs to be done?"i]
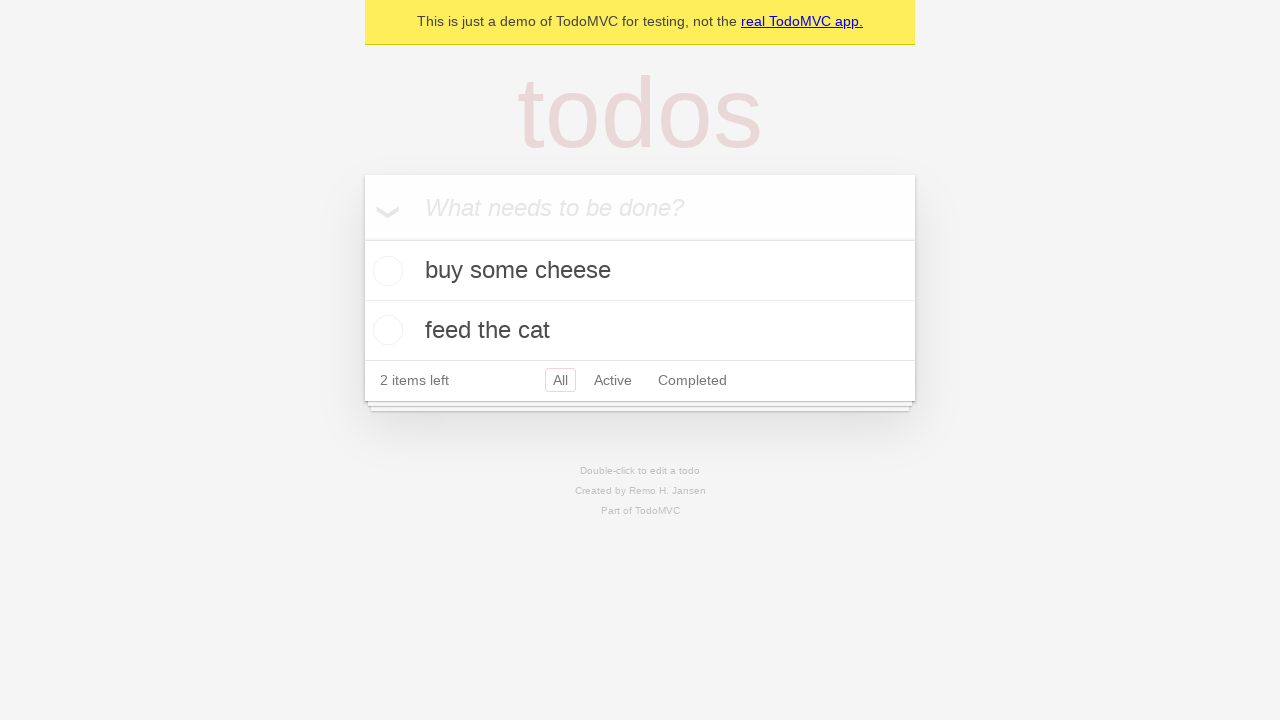

Filled todo input with 'book a doctors appointment' on internal:attr=[placeholder="What needs to be done?"i]
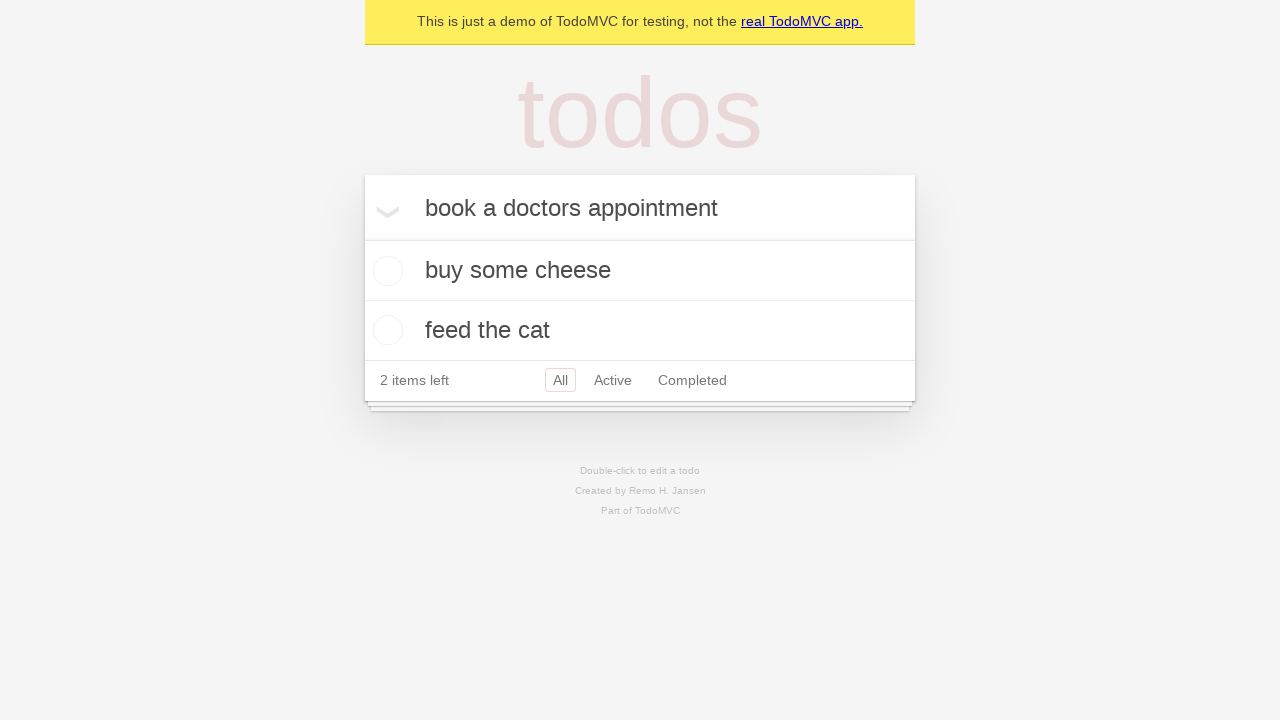

Pressed Enter to create todo 'book a doctors appointment' on internal:attr=[placeholder="What needs to be done?"i]
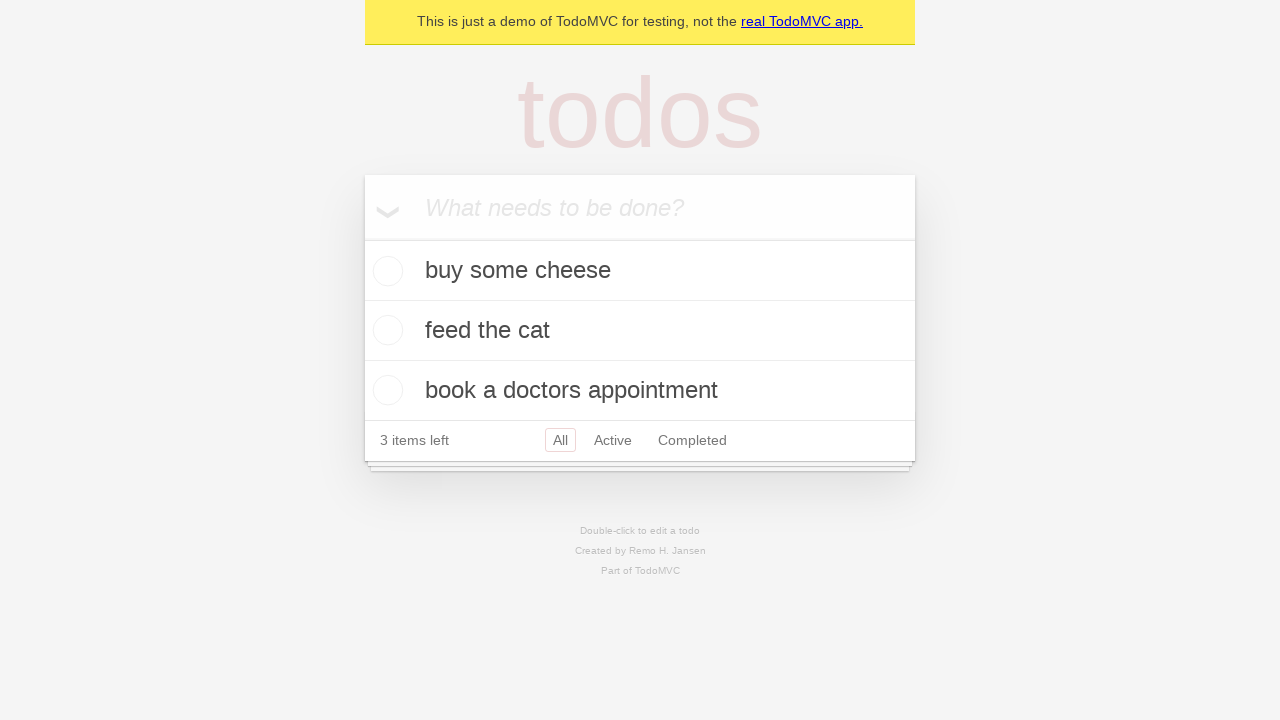

Checked the 'Mark all as complete' toggle at (362, 238) on internal:label="Mark all as complete"i
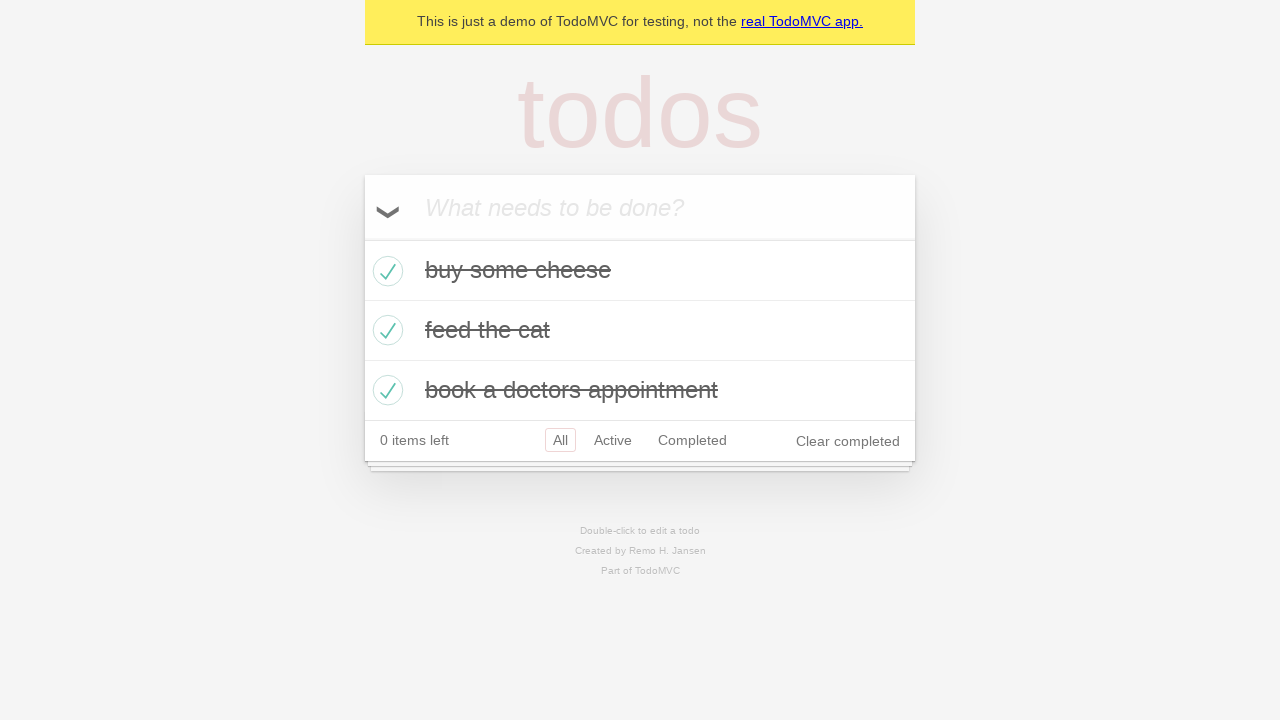

Unchecked the first todo item at (385, 271) on internal:testid=[data-testid="todo-item"s] >> nth=0 >> internal:role=checkbox
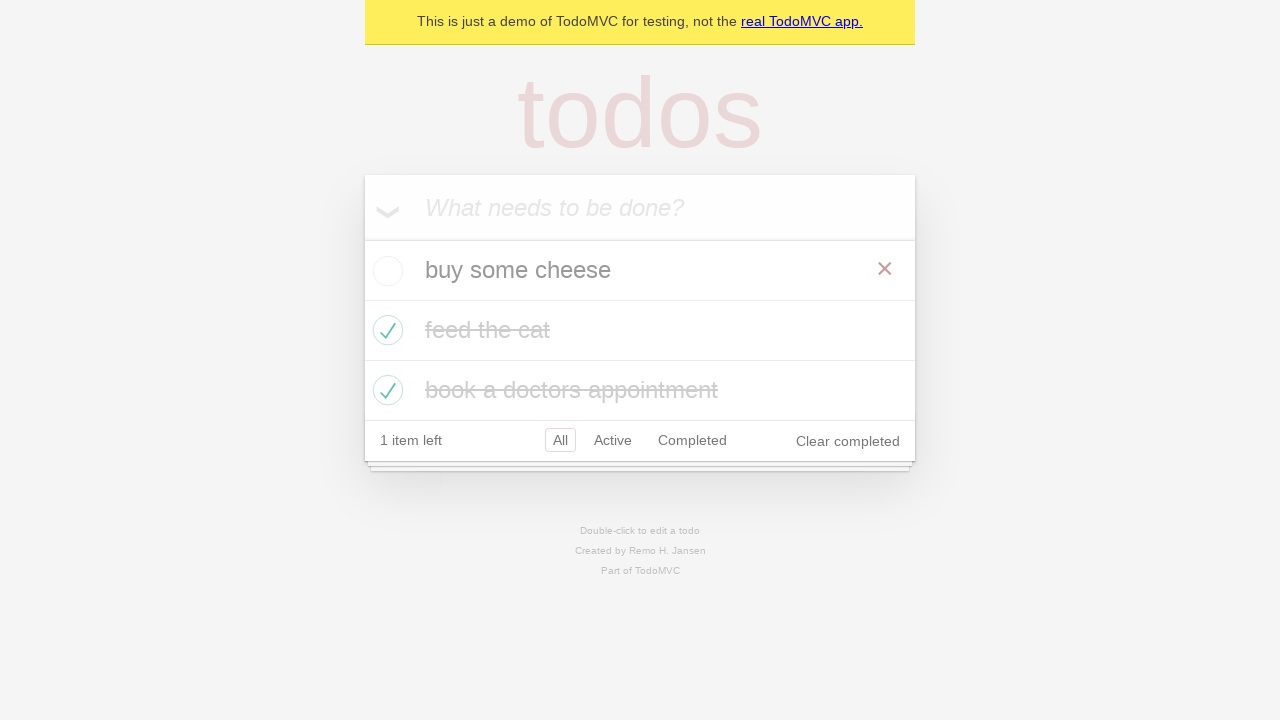

Checked the first todo item again at (385, 271) on internal:testid=[data-testid="todo-item"s] >> nth=0 >> internal:role=checkbox
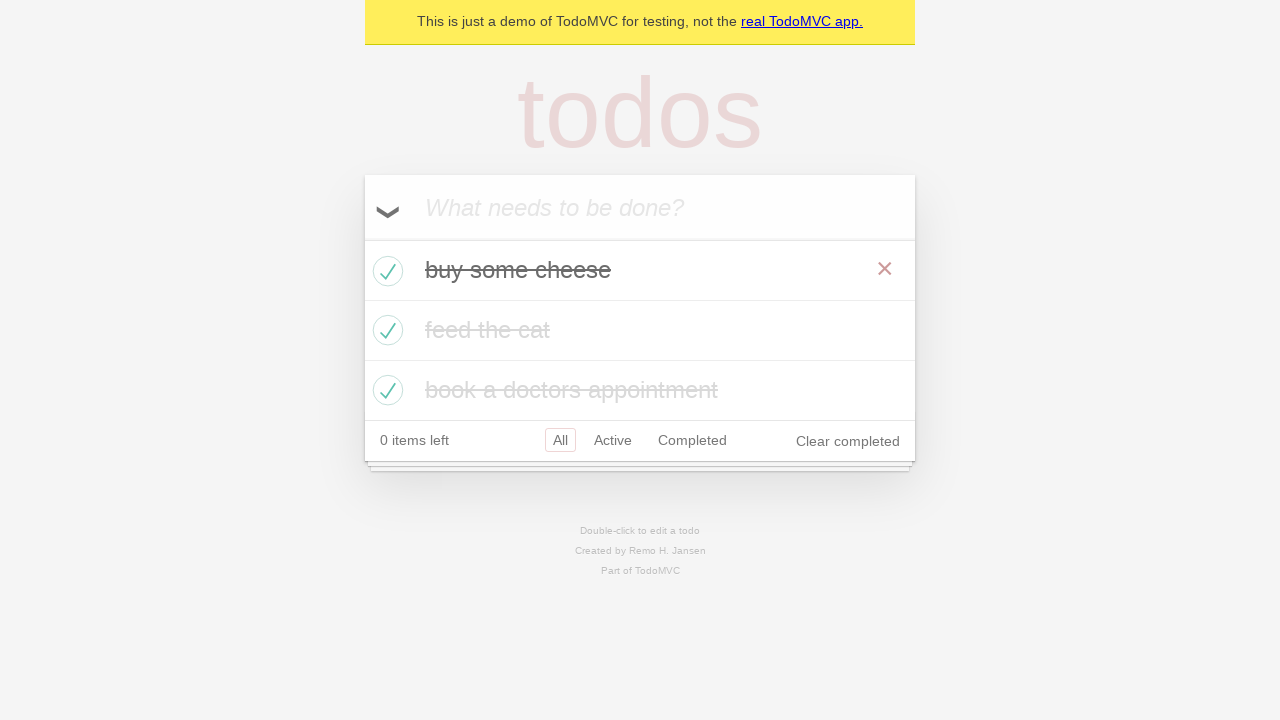

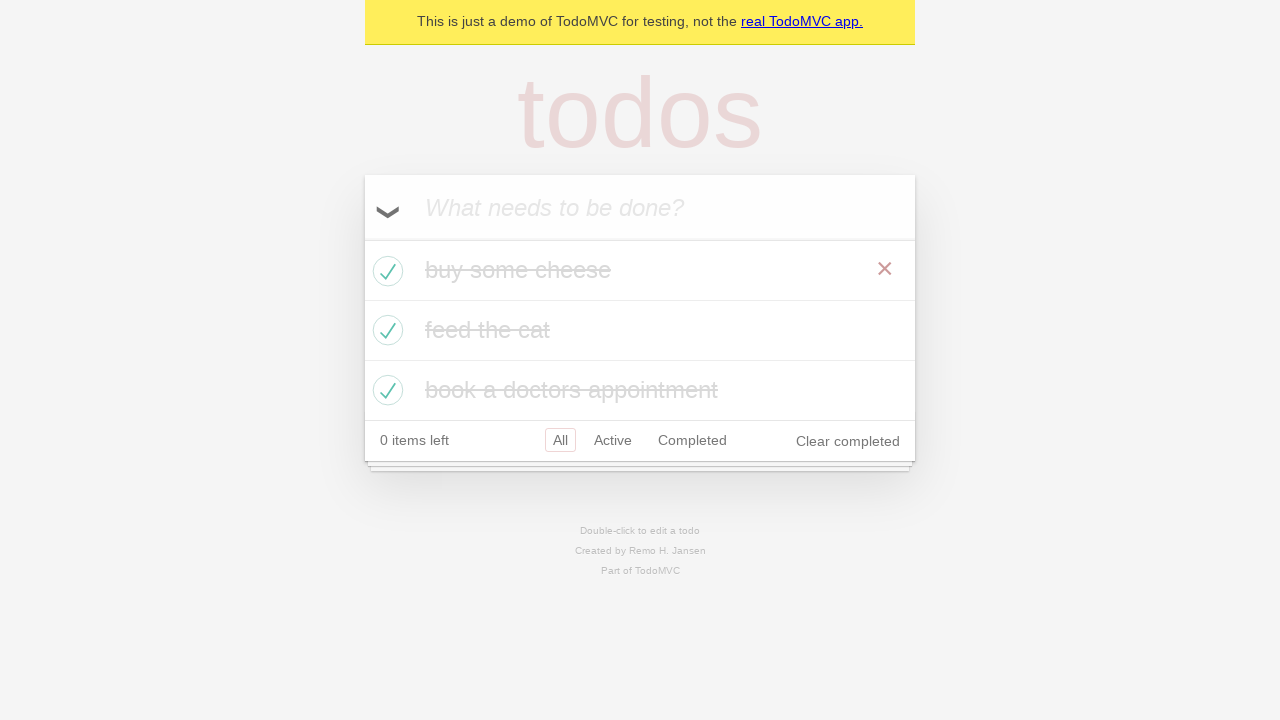